Tests browser alert handling by clicking an alert button and verifying the alert message content

Starting URL: https://rahulshettyacademy.com/AutomationPractice/

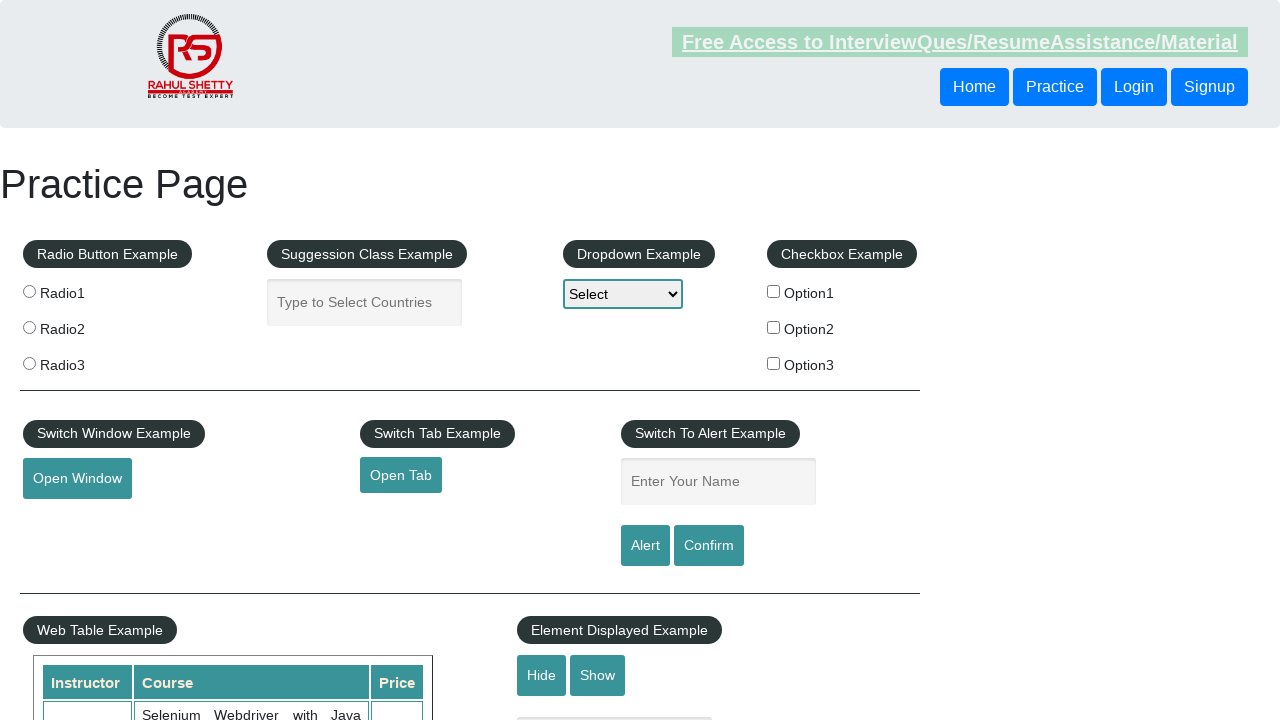

Navigated to Alert Test Case page
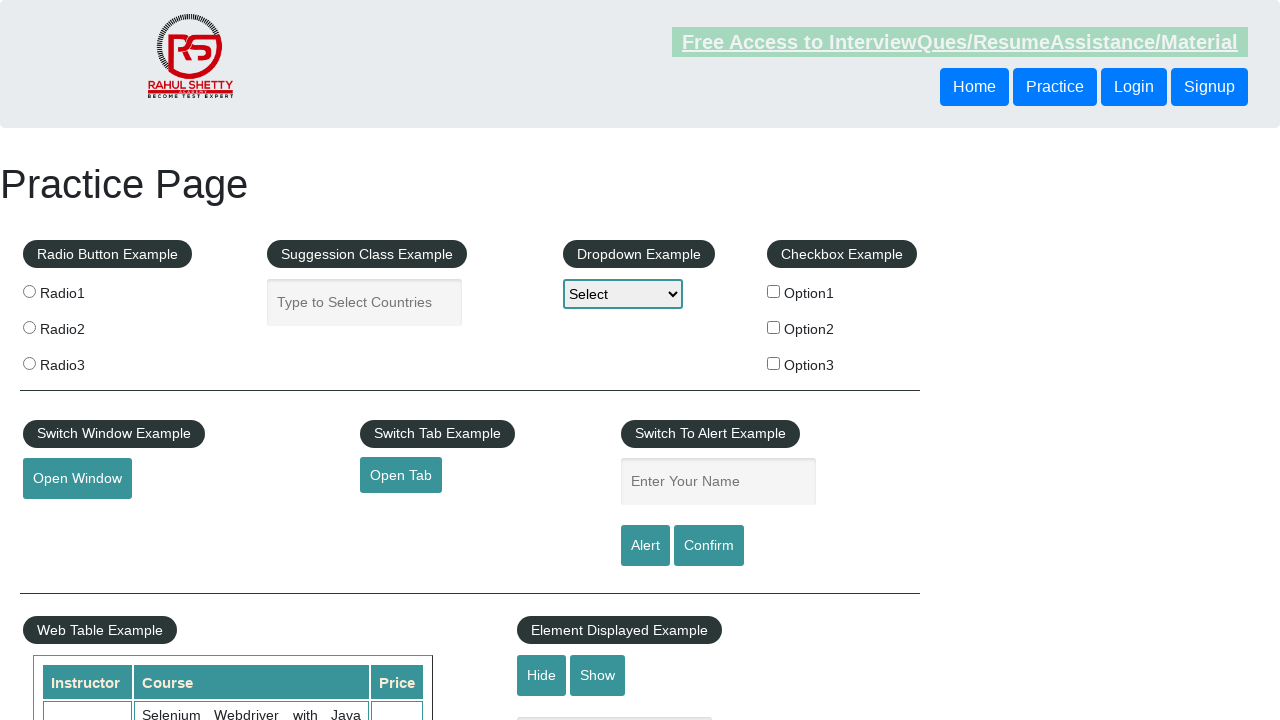

Clicked alert button to trigger browser alert at (645, 546) on #alertbtn
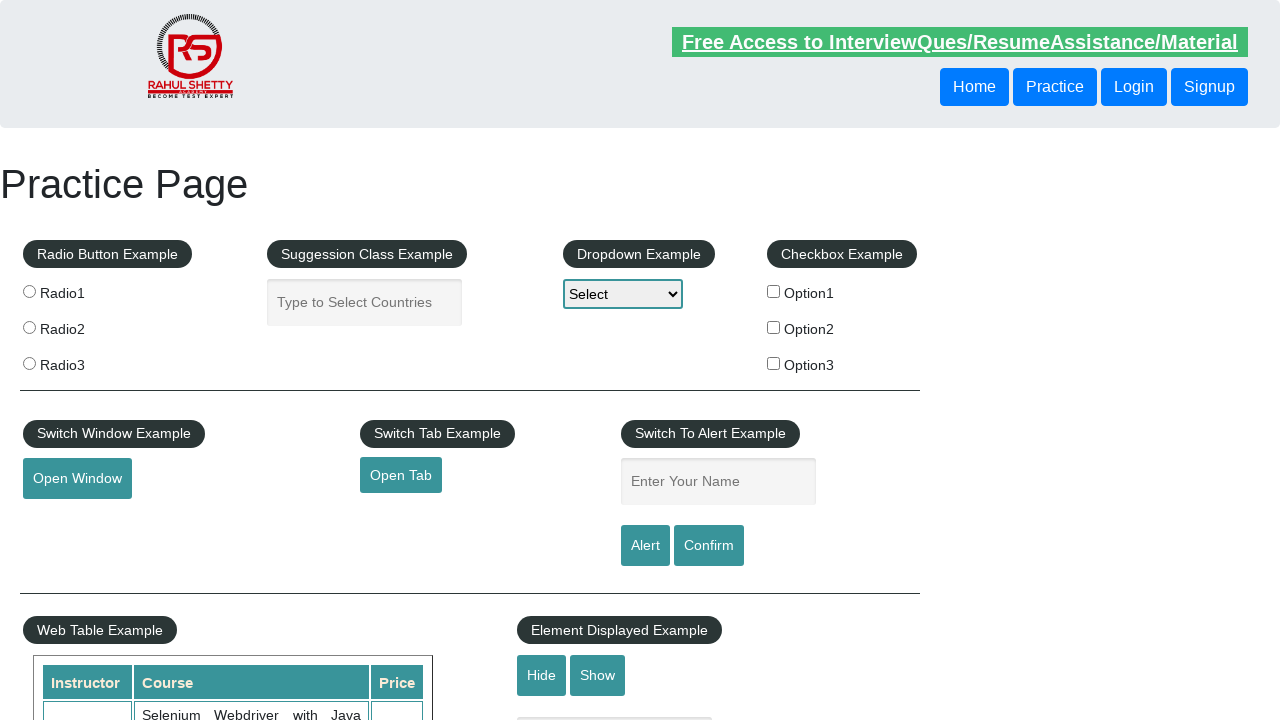

Set up dialog handler to accept alert
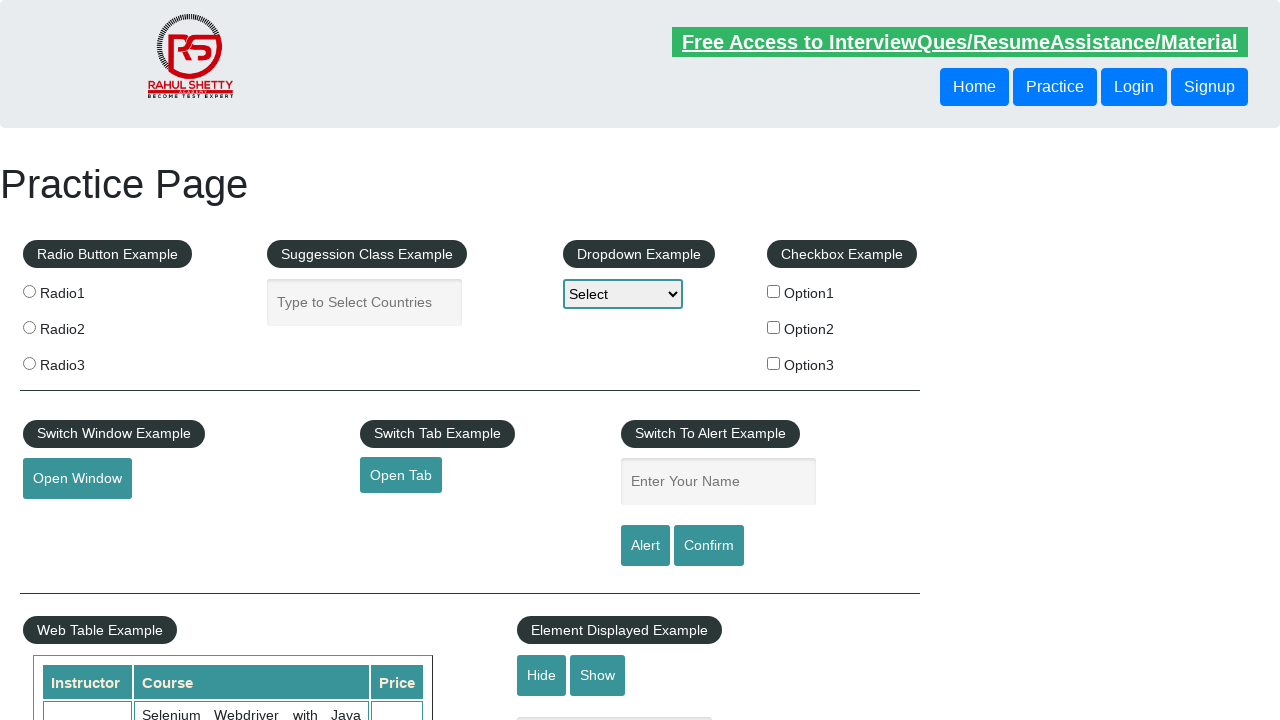

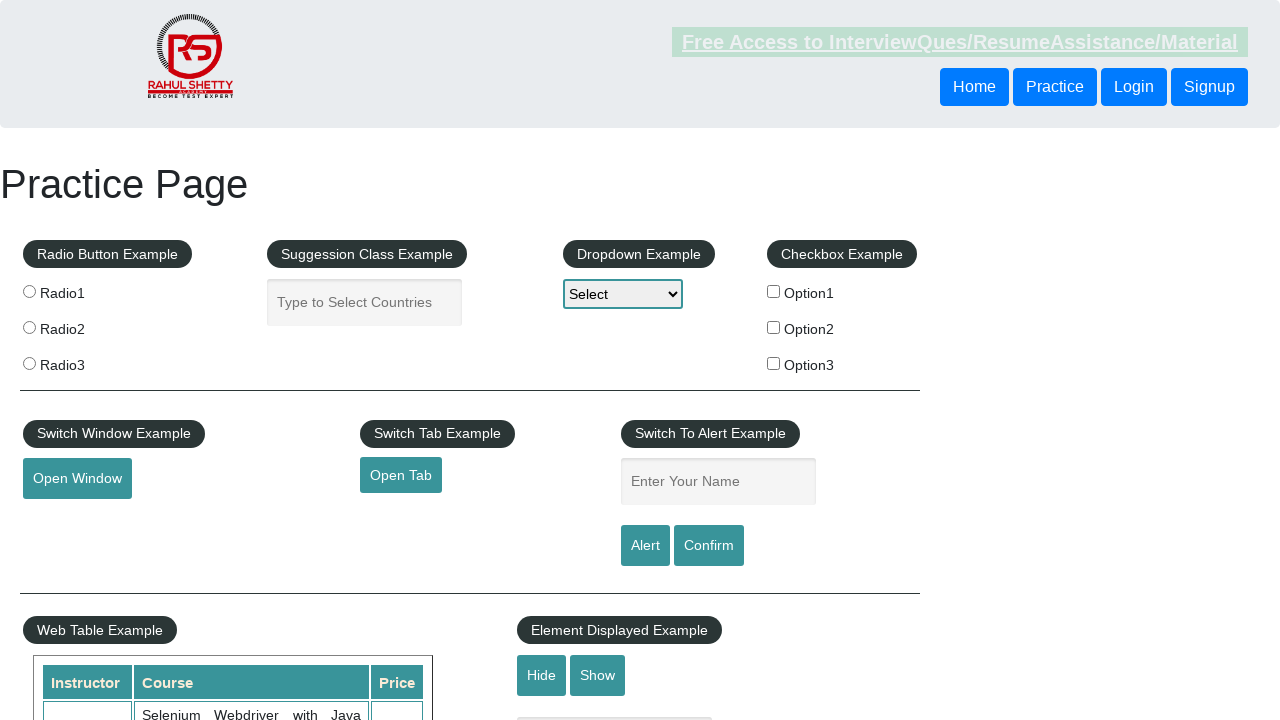